Tests that the footer and its key elements (logo, button, social button, year) are present on the projects page

Starting URL: https://only.digital/projects

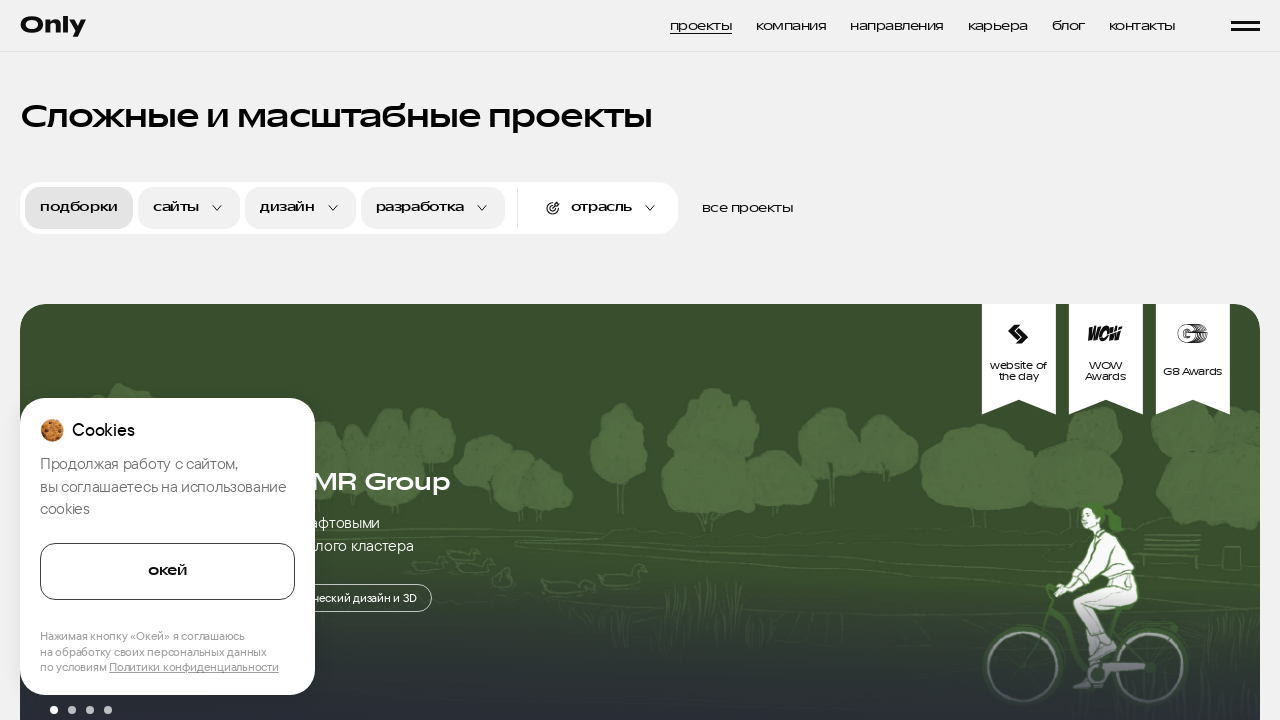

Footer element loaded
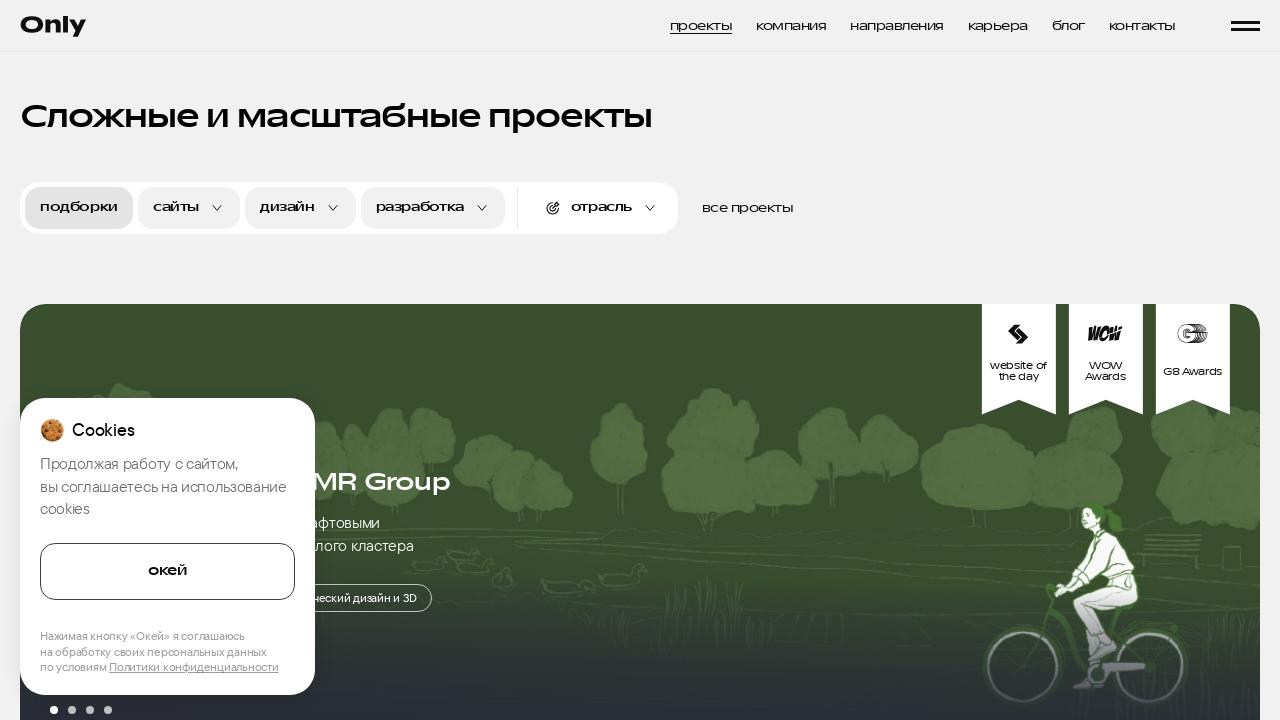

Footer logo element is present
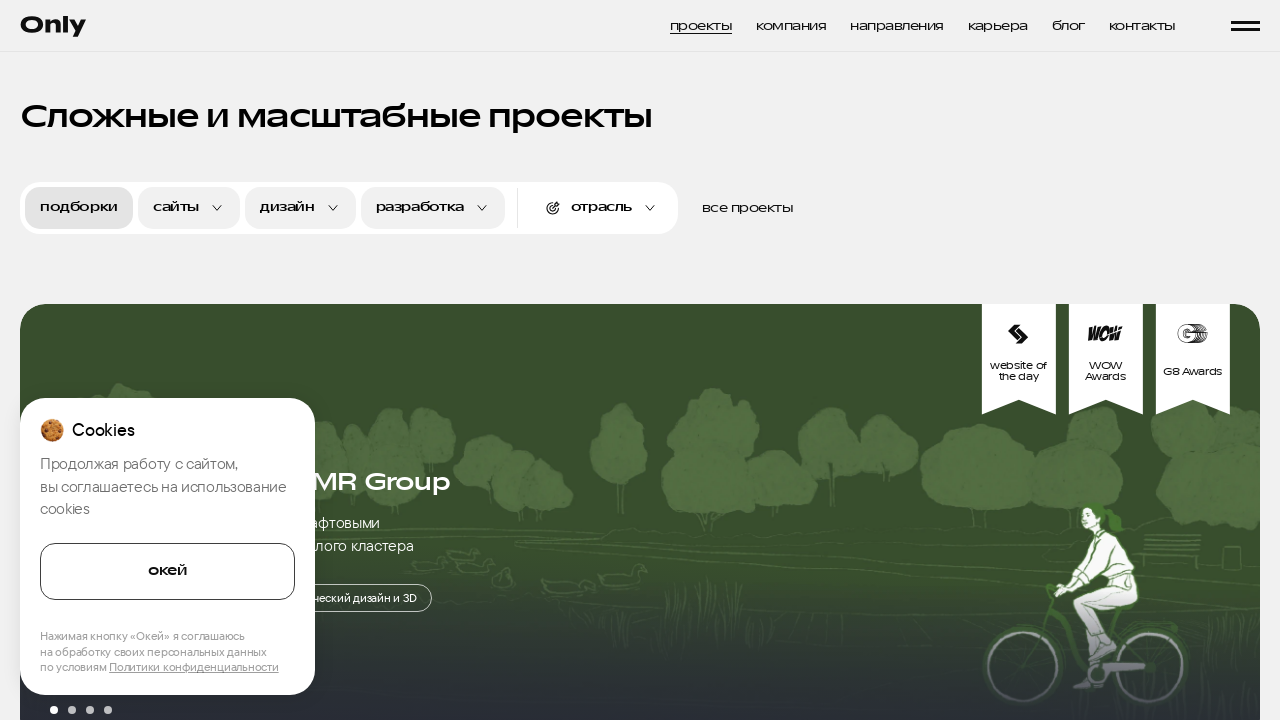

Footer button element is present
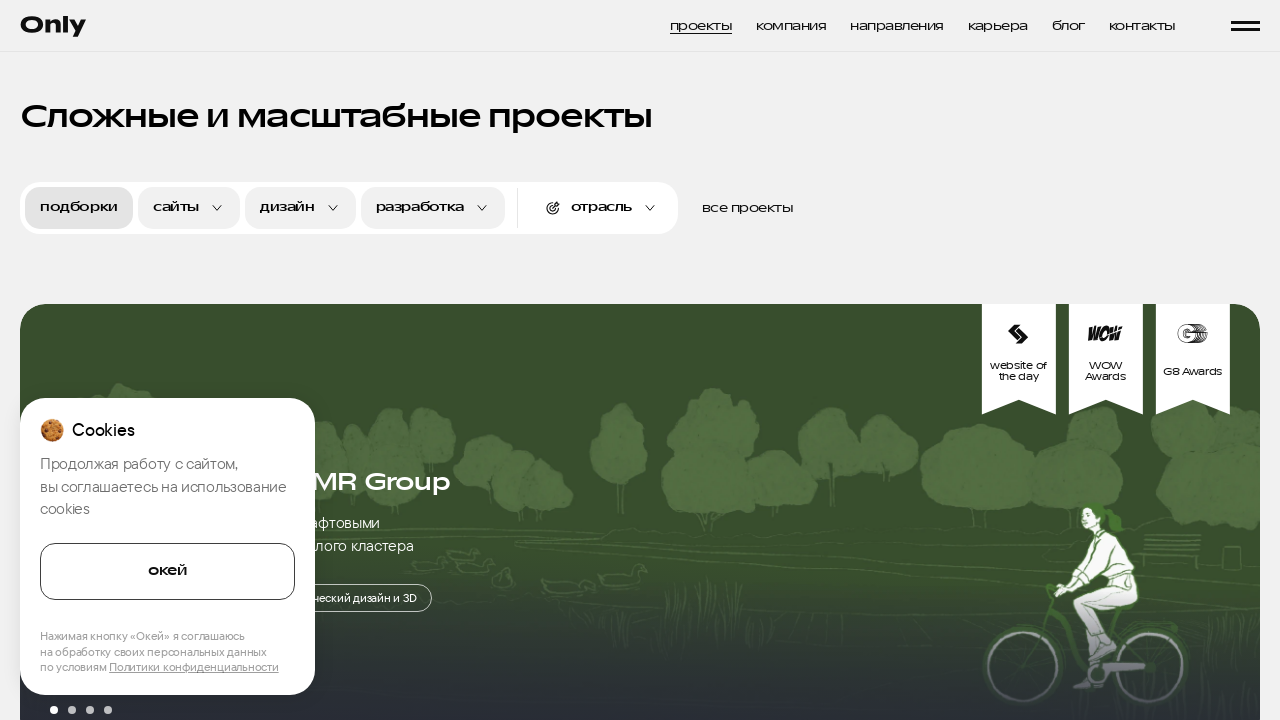

Footer social button element is present
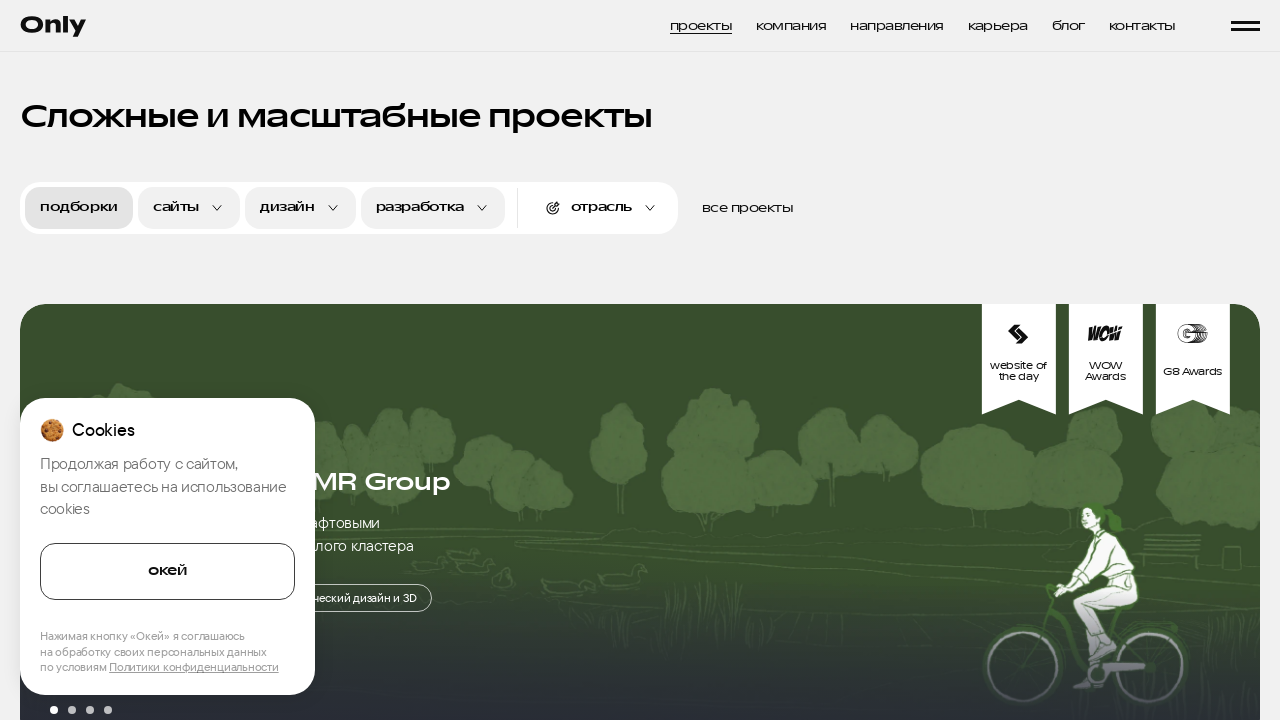

Footer year element is present
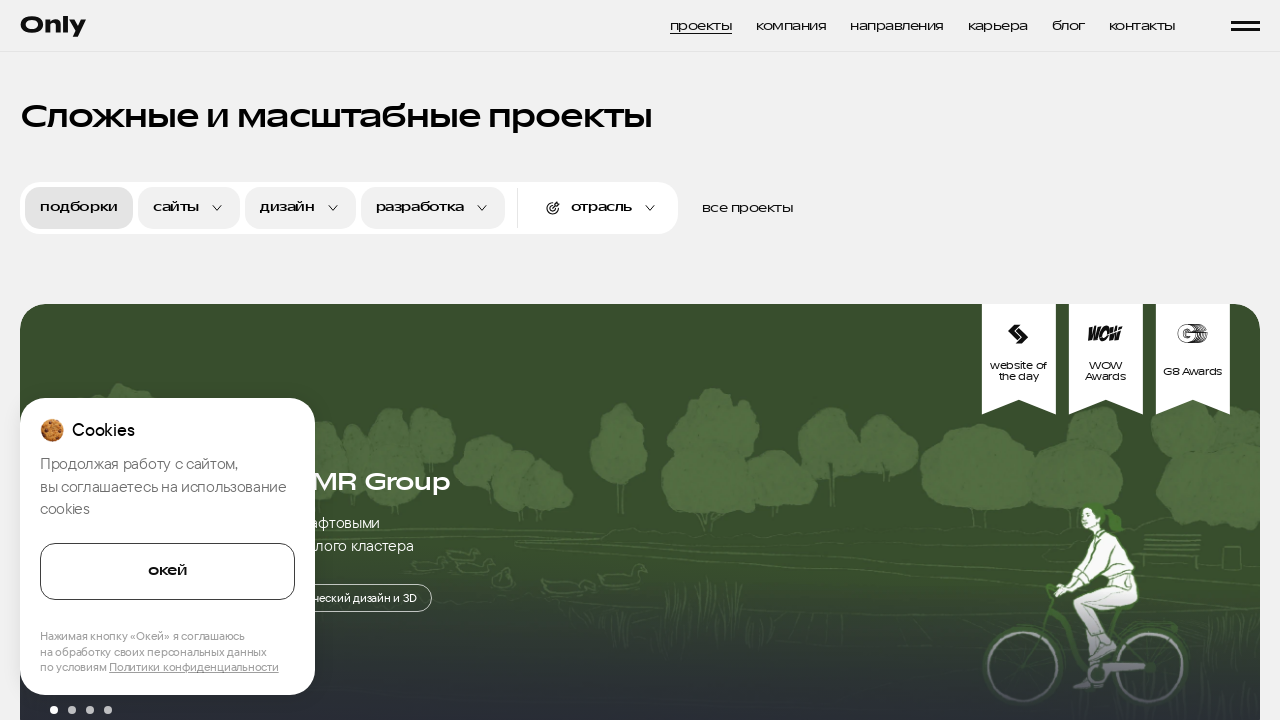

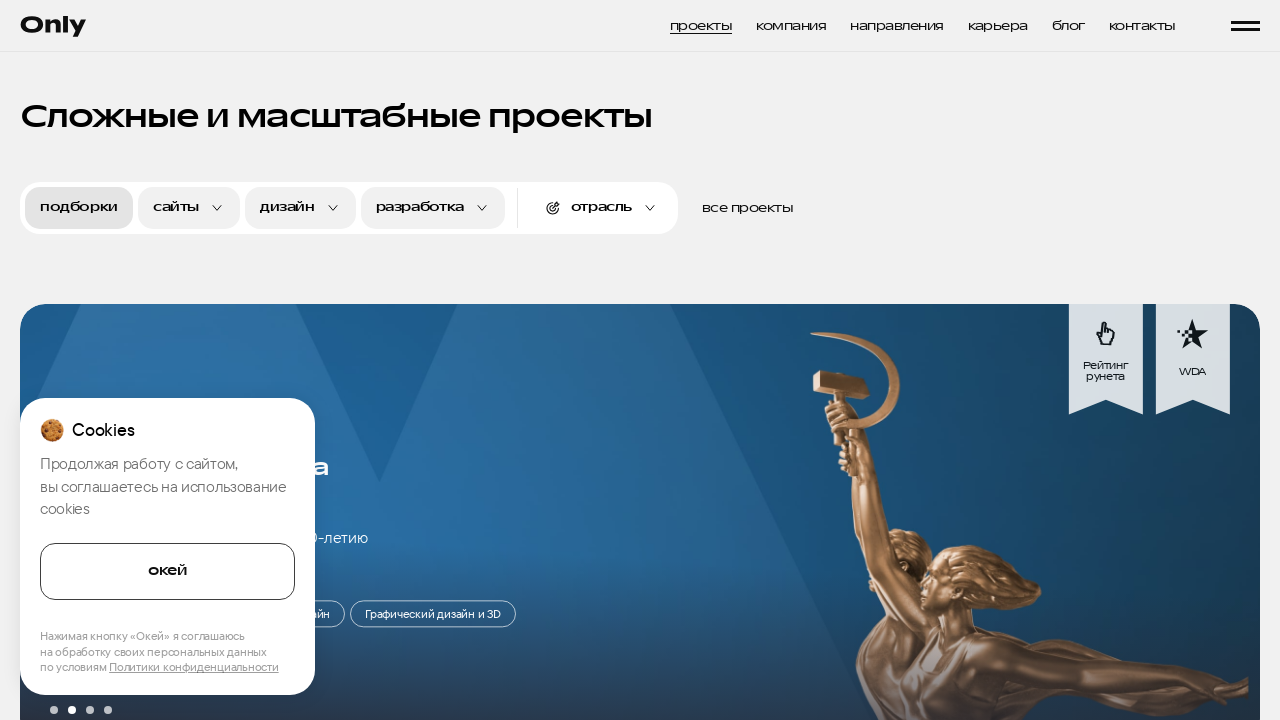